Tests dynamic content loading by navigating to Example 2, clicking the Start button, and waiting for dynamically loaded content to appear

Starting URL: https://the-internet.herokuapp.com/dynamic_loading

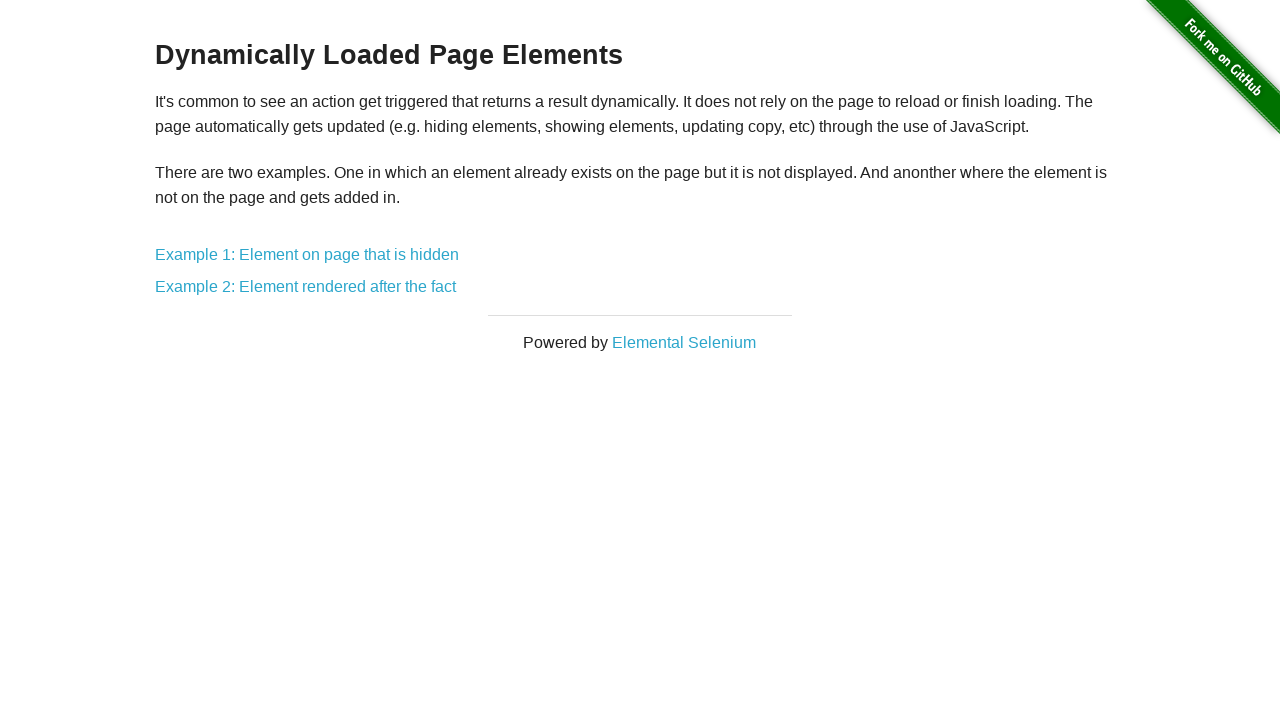

Navigated to dynamic loading page
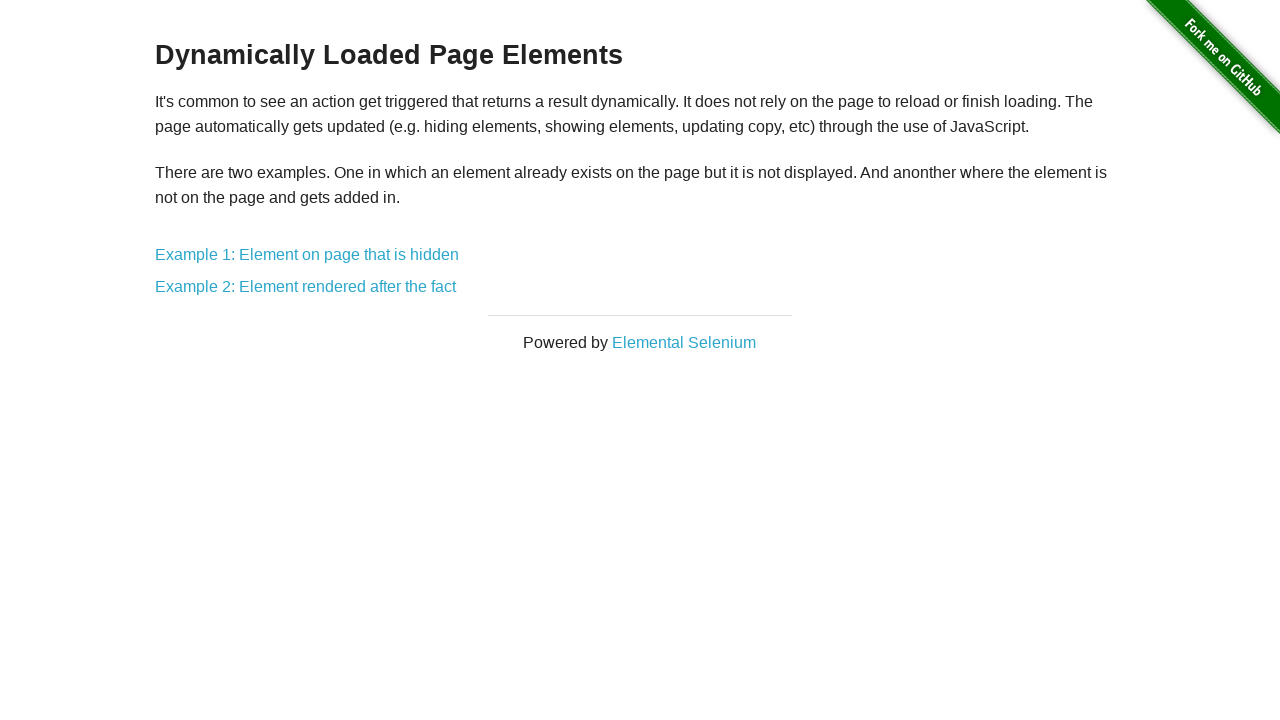

Clicked on Example 2 link at (306, 287) on a:has-text('Example 2')
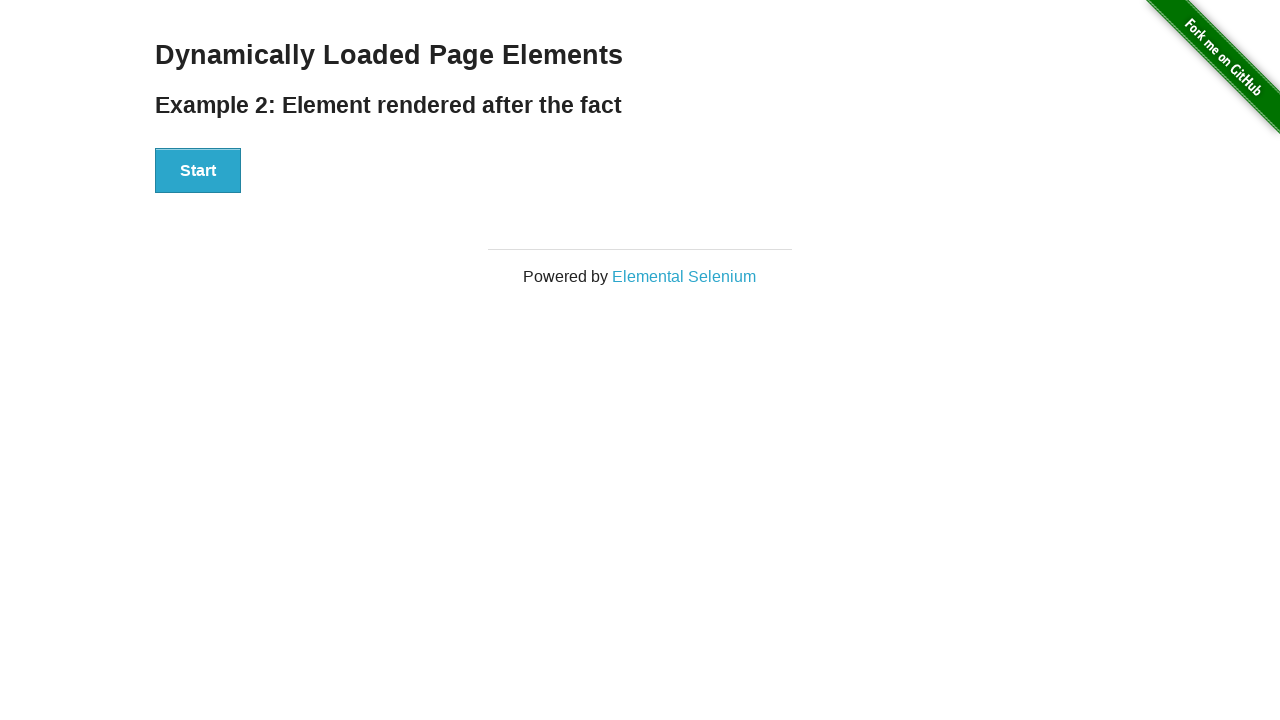

Clicked the Start button to trigger dynamic content loading at (198, 171) on button:has-text('Start')
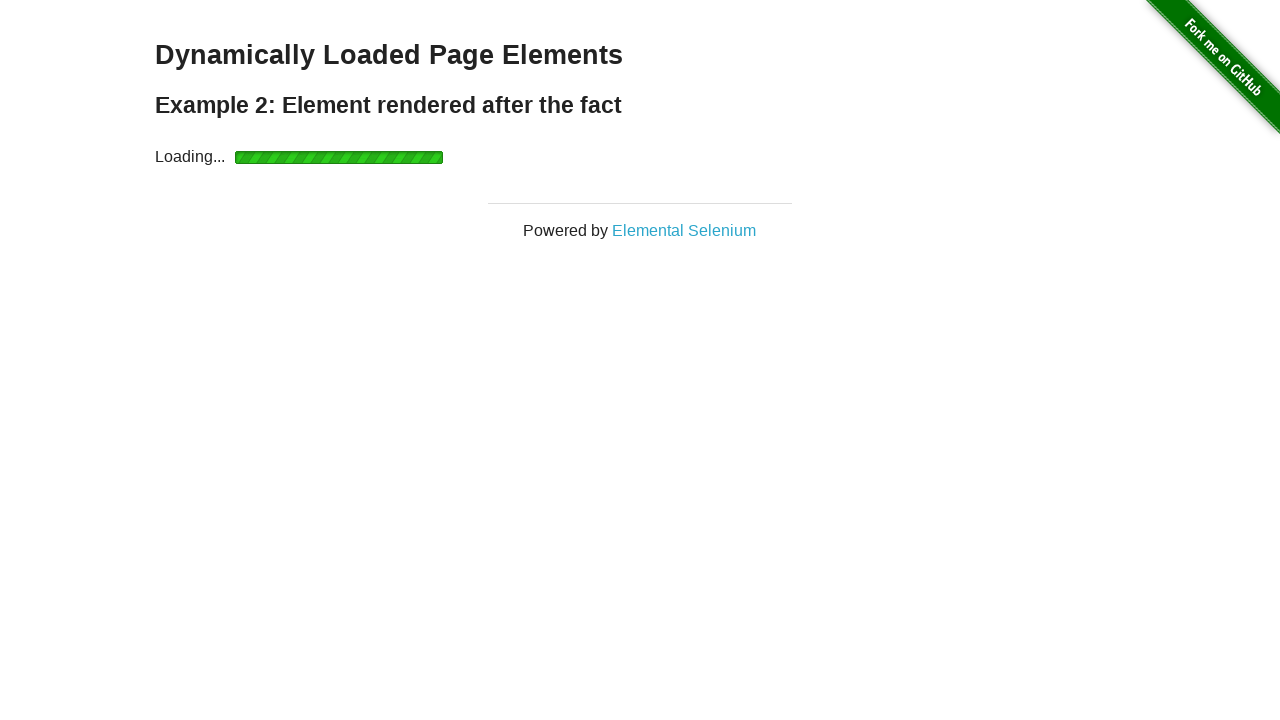

Waited for dynamically loaded content to appear
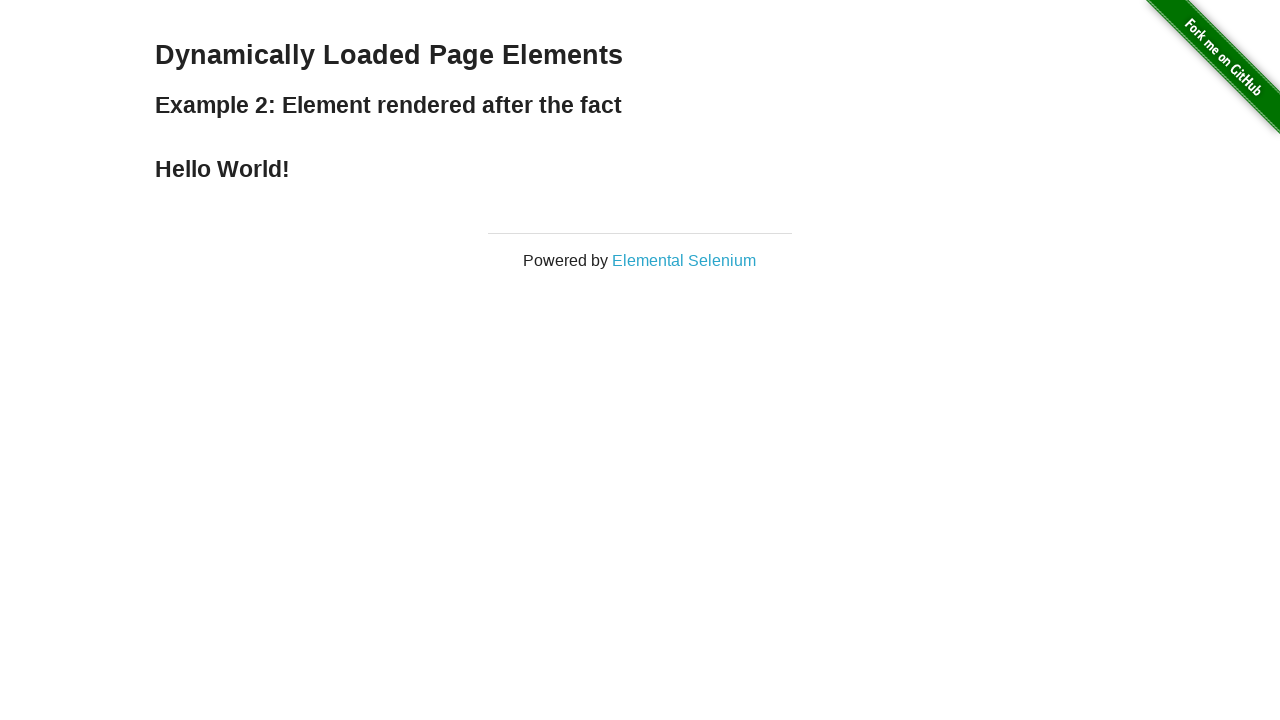

Retrieved dynamically loaded content: Hello World!
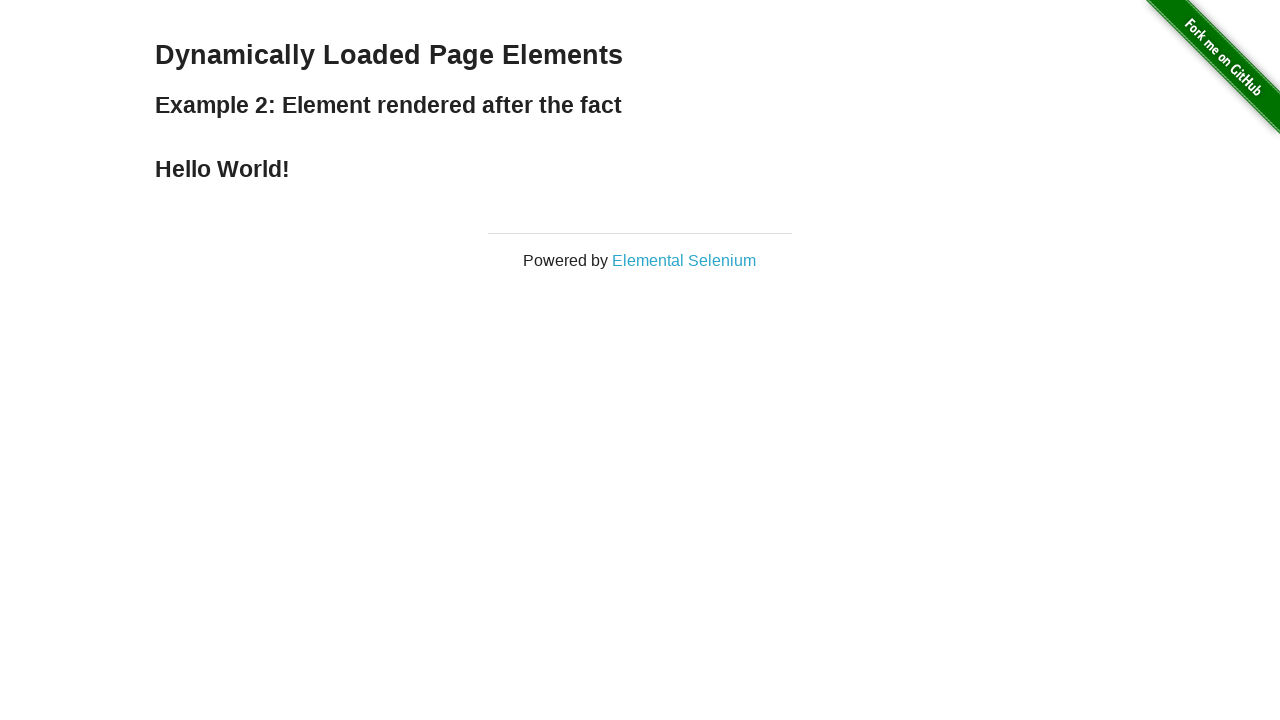

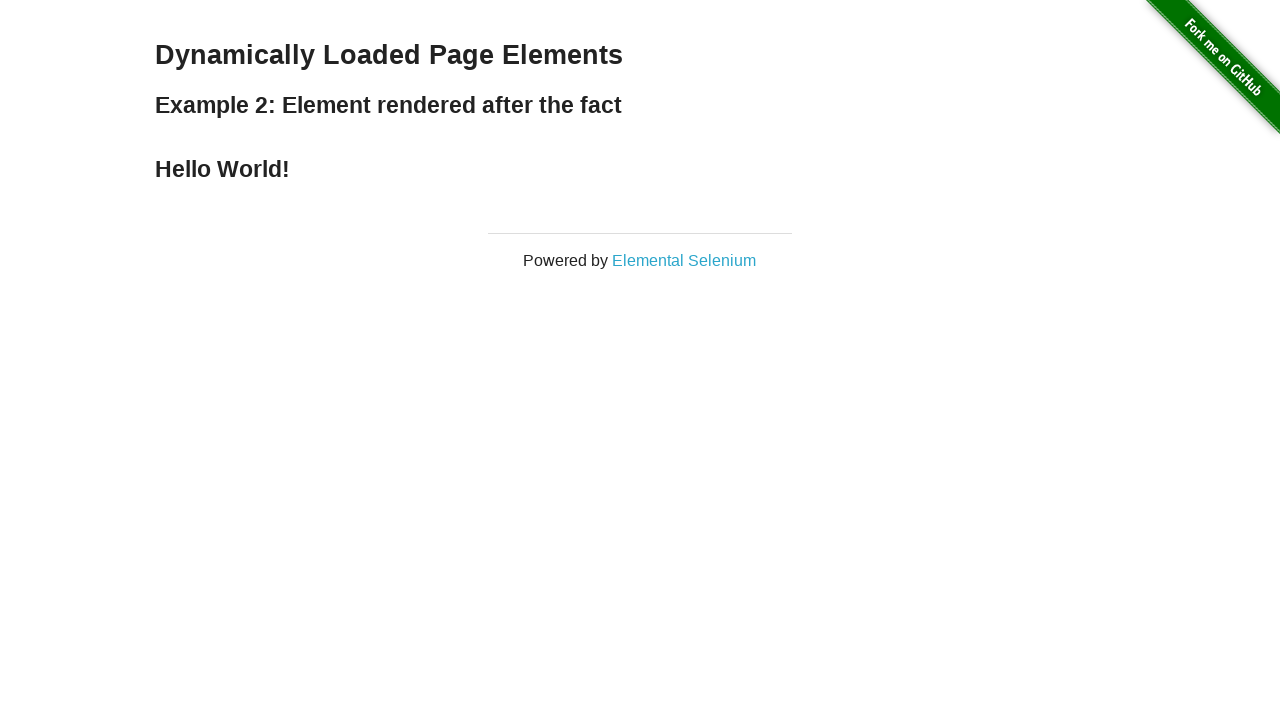